Tests dynamic loading functionality by clicking a button to reveal a hidden element and verifying it becomes visible

Starting URL: https://the-internet.herokuapp.com/dynamic_loading/1

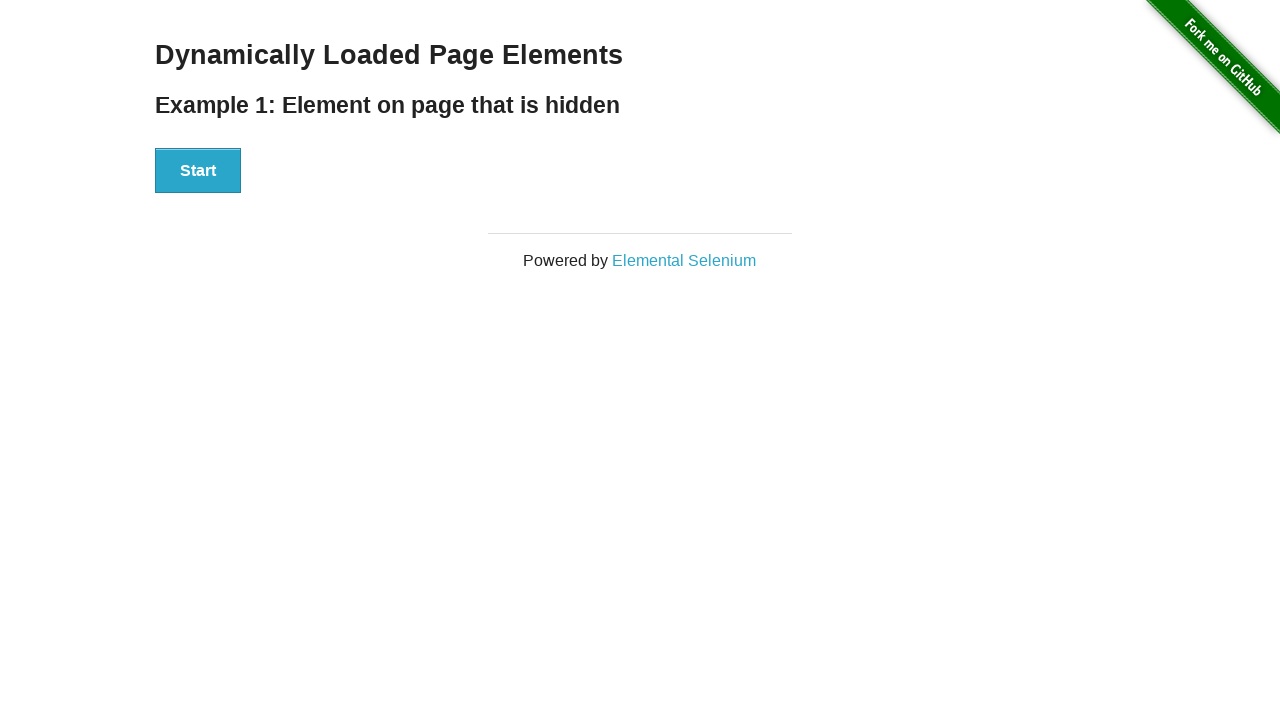

Verified that hidden element is not visible initially
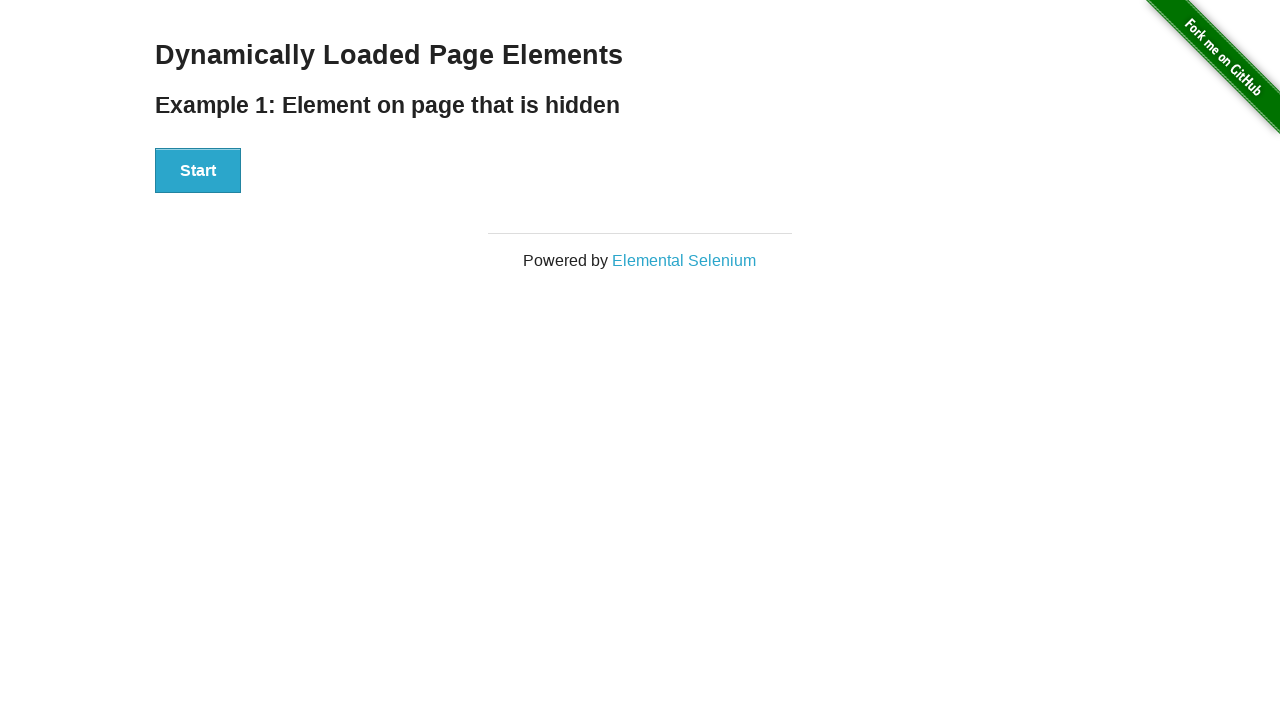

Clicked the start button to trigger dynamic loading at (198, 171) on #start button
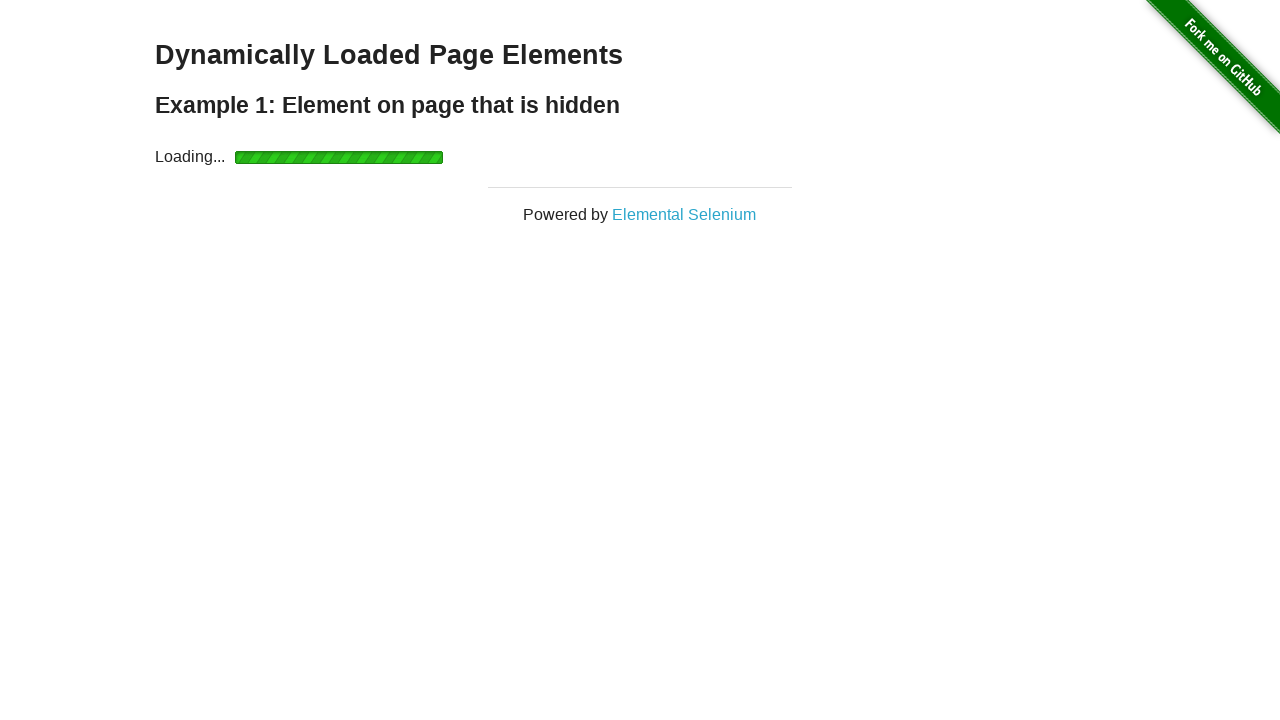

Hidden element became visible after loading completed
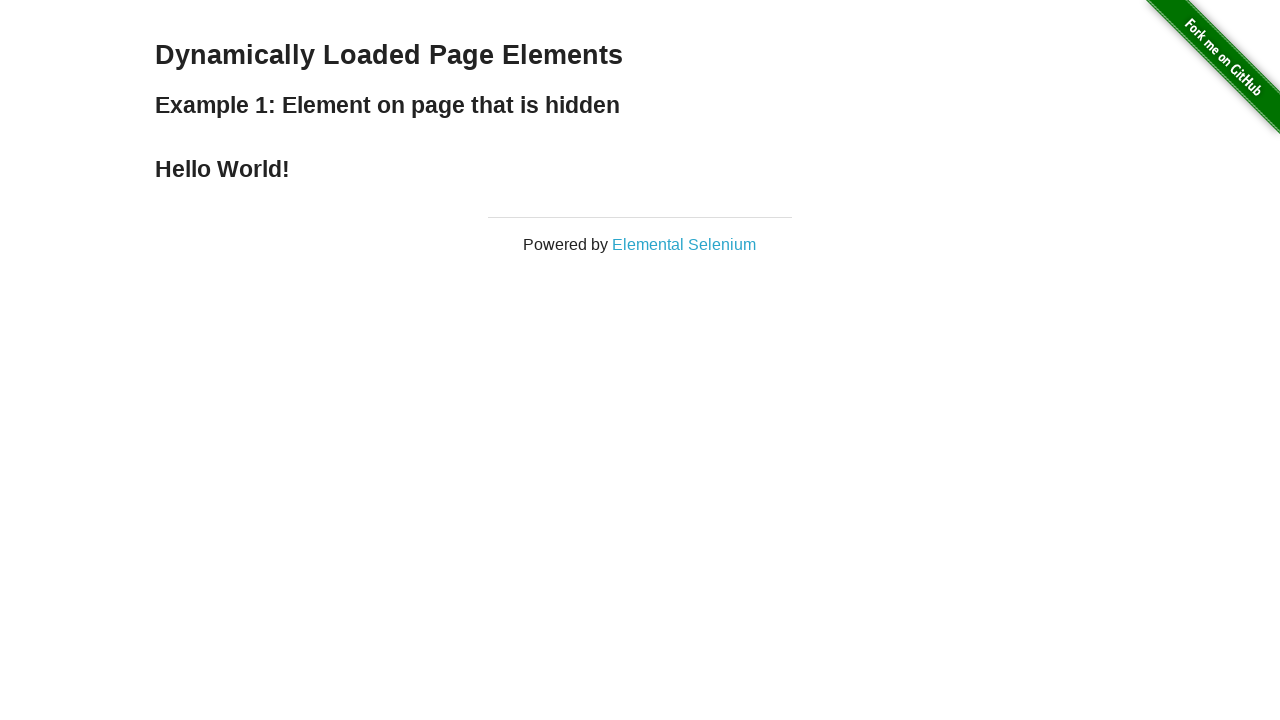

Verified that hidden element is now visible
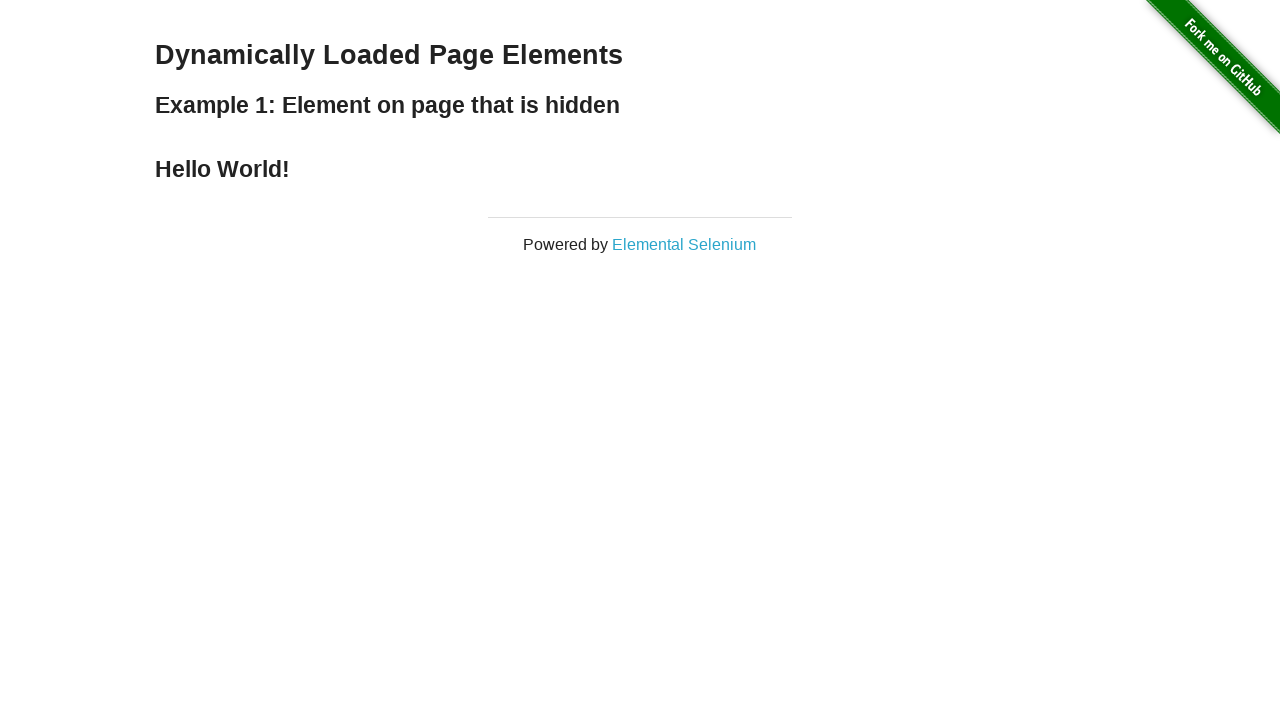

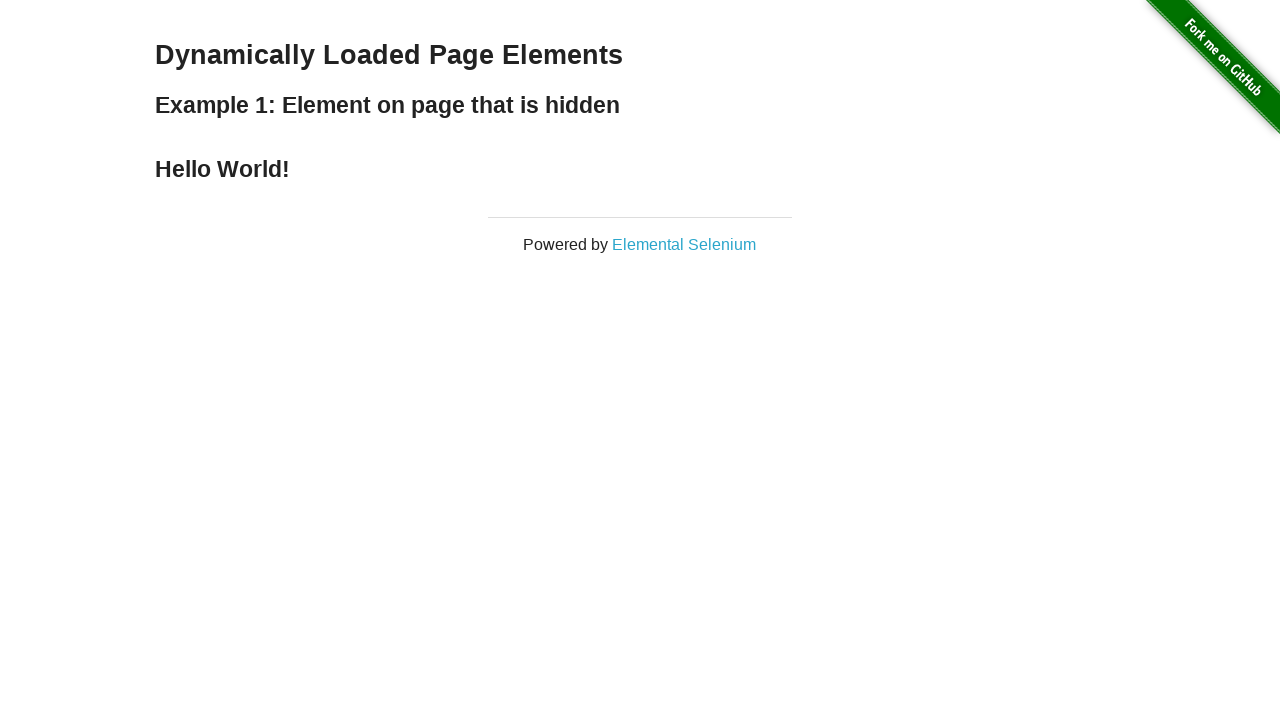